Tests clicking all buttons on a challenging DOM page, including sidebar buttons and grid action buttons.

Starting URL: https://the-internet.herokuapp.com/challenging_dom

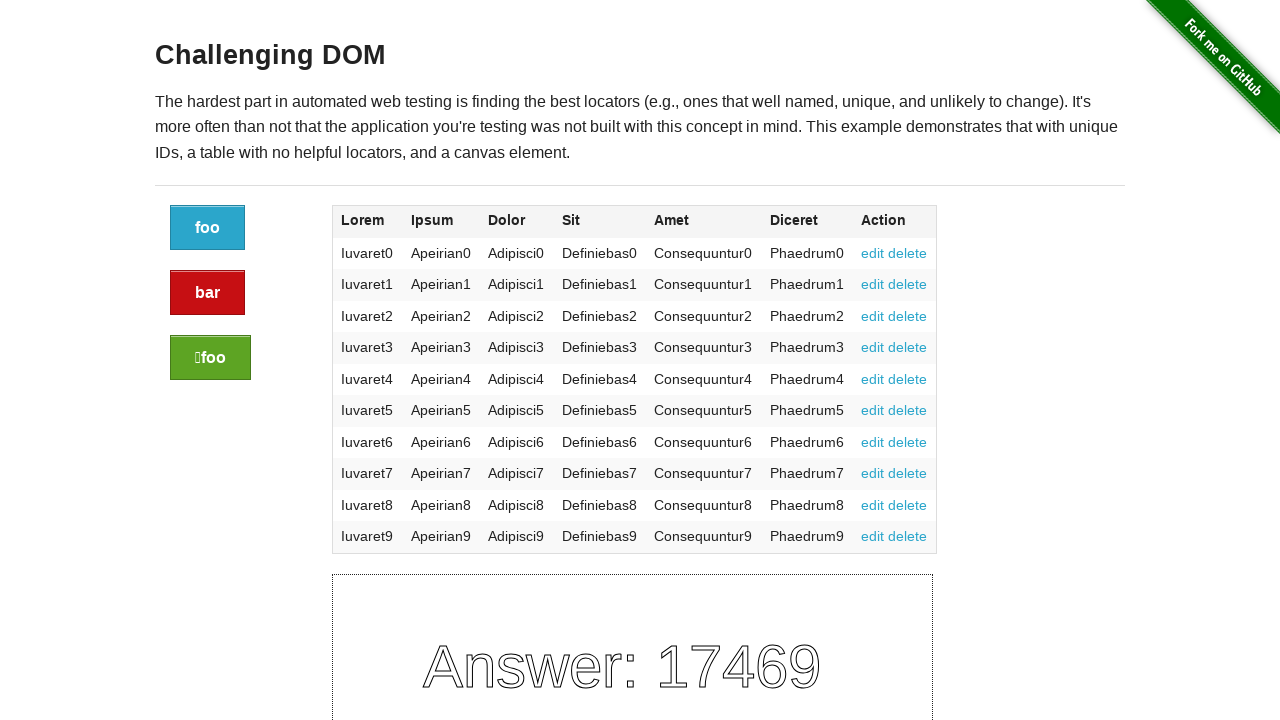

Waited for sidebar buttons to be visible
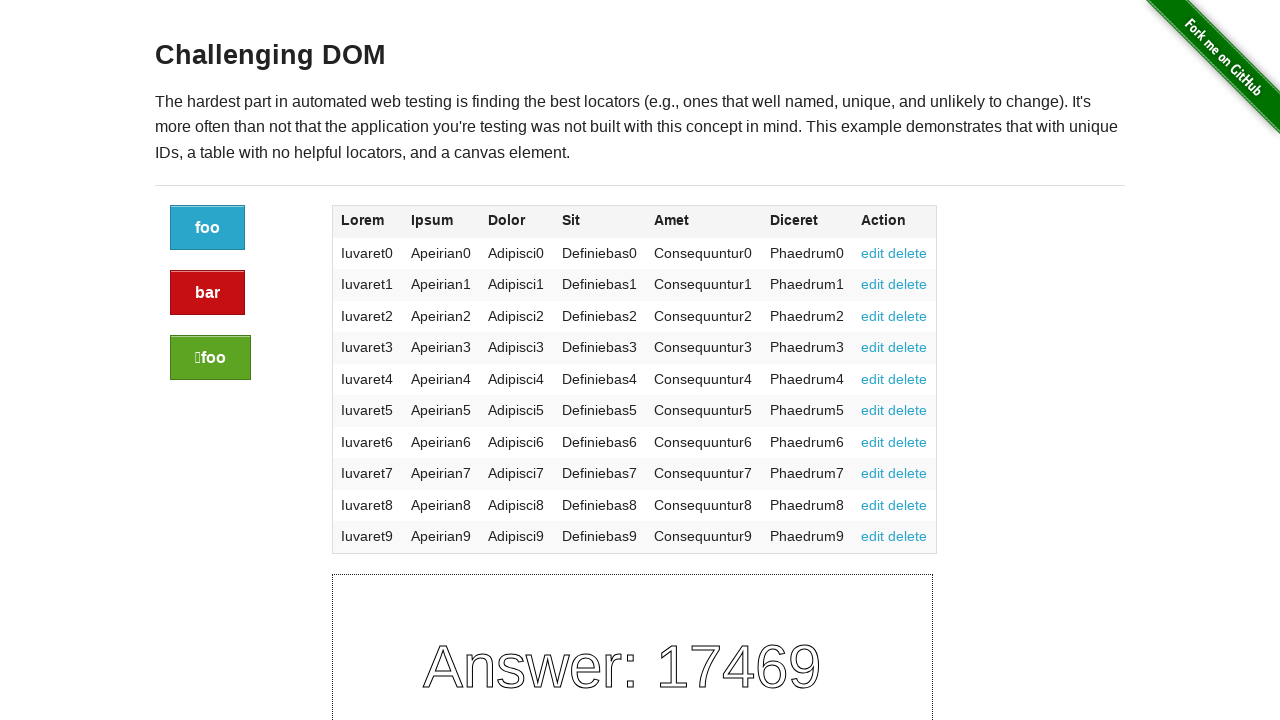

Retrieved all sidebar buttons
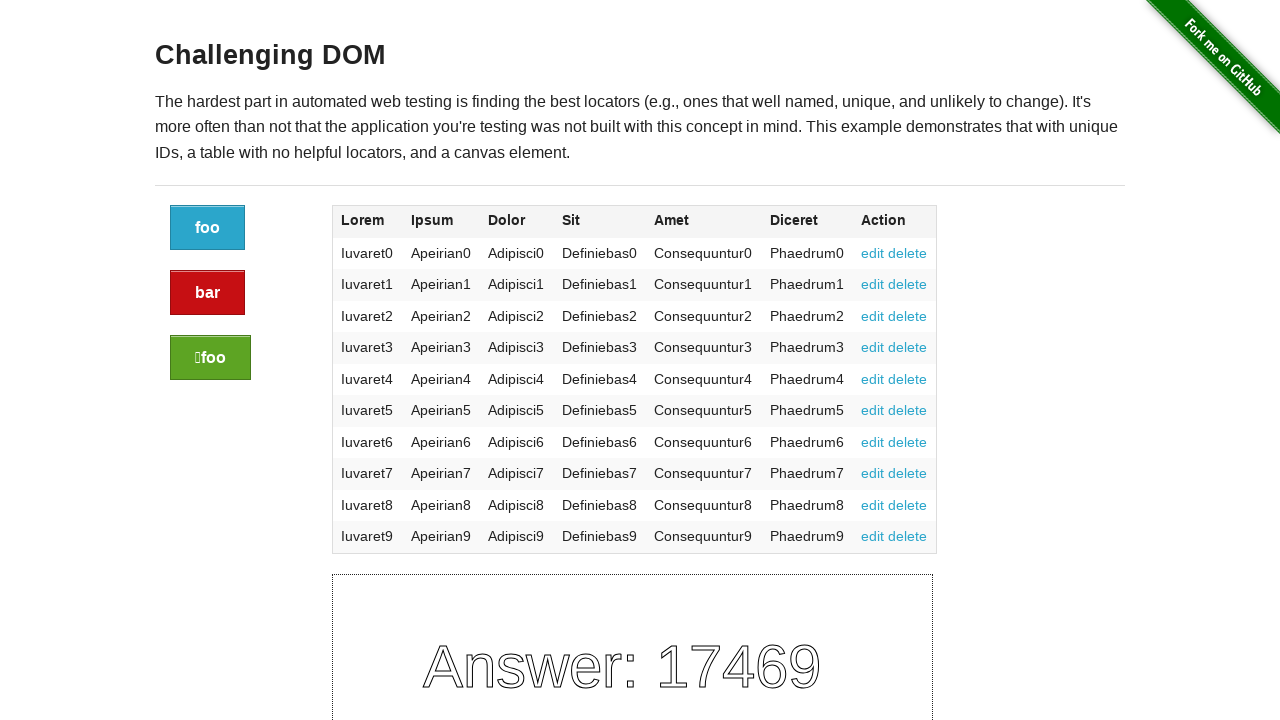

Clicked a sidebar button at (208, 228) on .large-2 .button >> nth=0
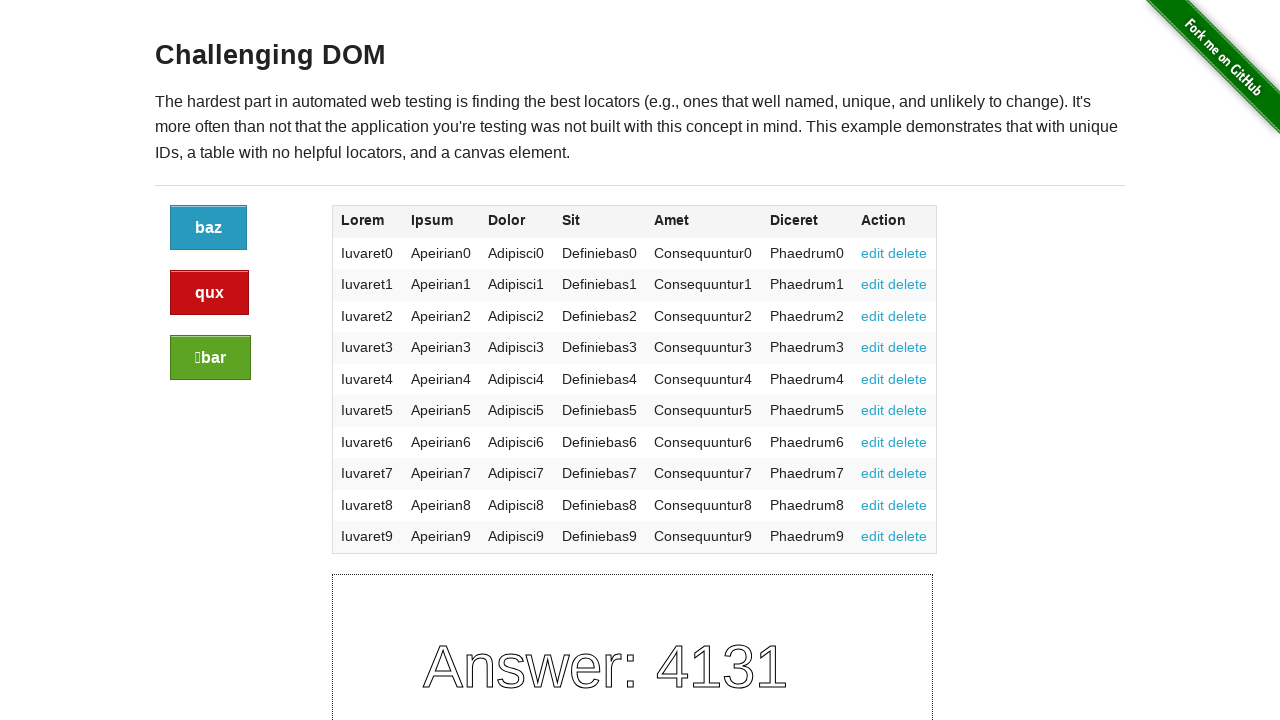

Clicked a sidebar button at (210, 293) on .large-2 .button >> nth=1
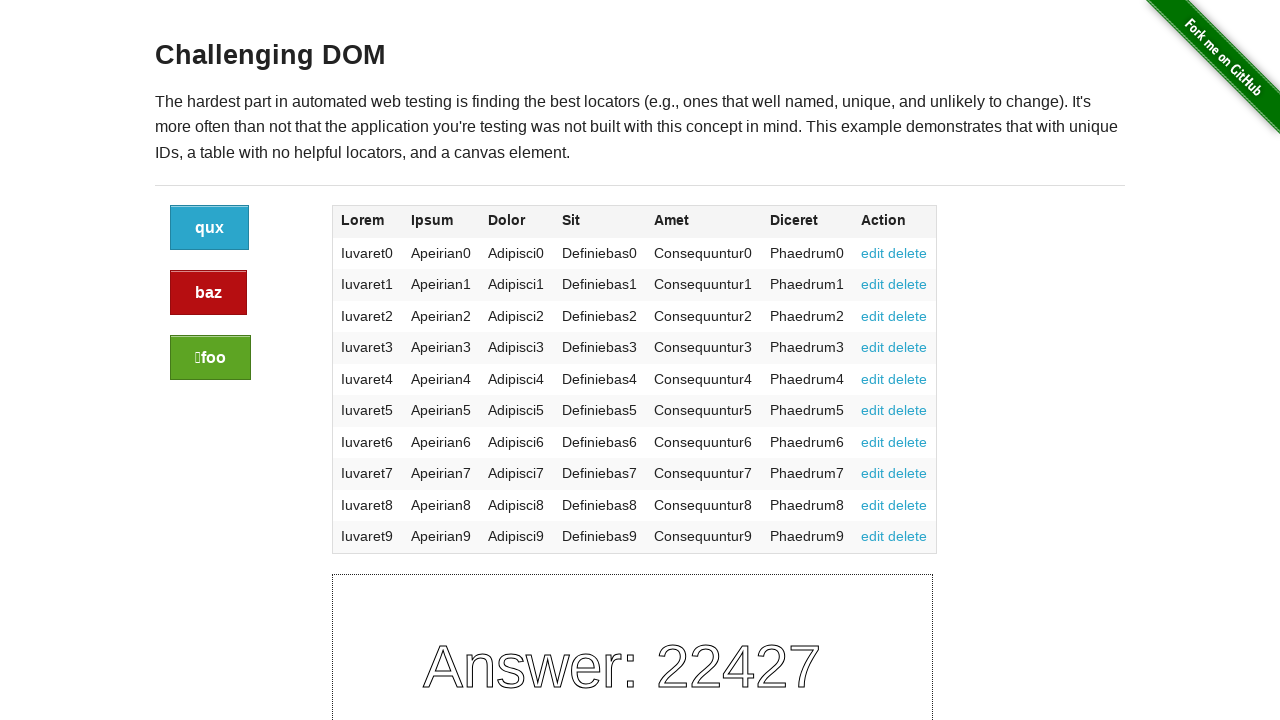

Clicked a sidebar button at (210, 358) on .large-2 .button >> nth=2
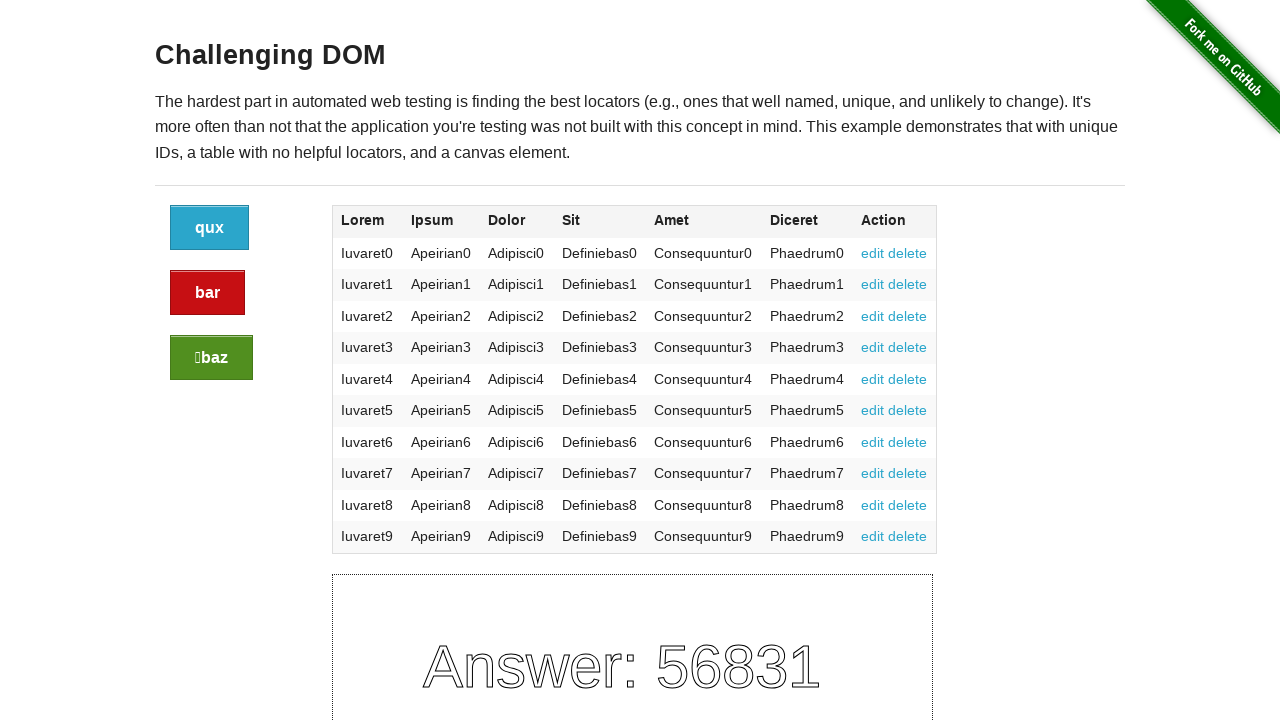

Retrieved all grid action buttons from table
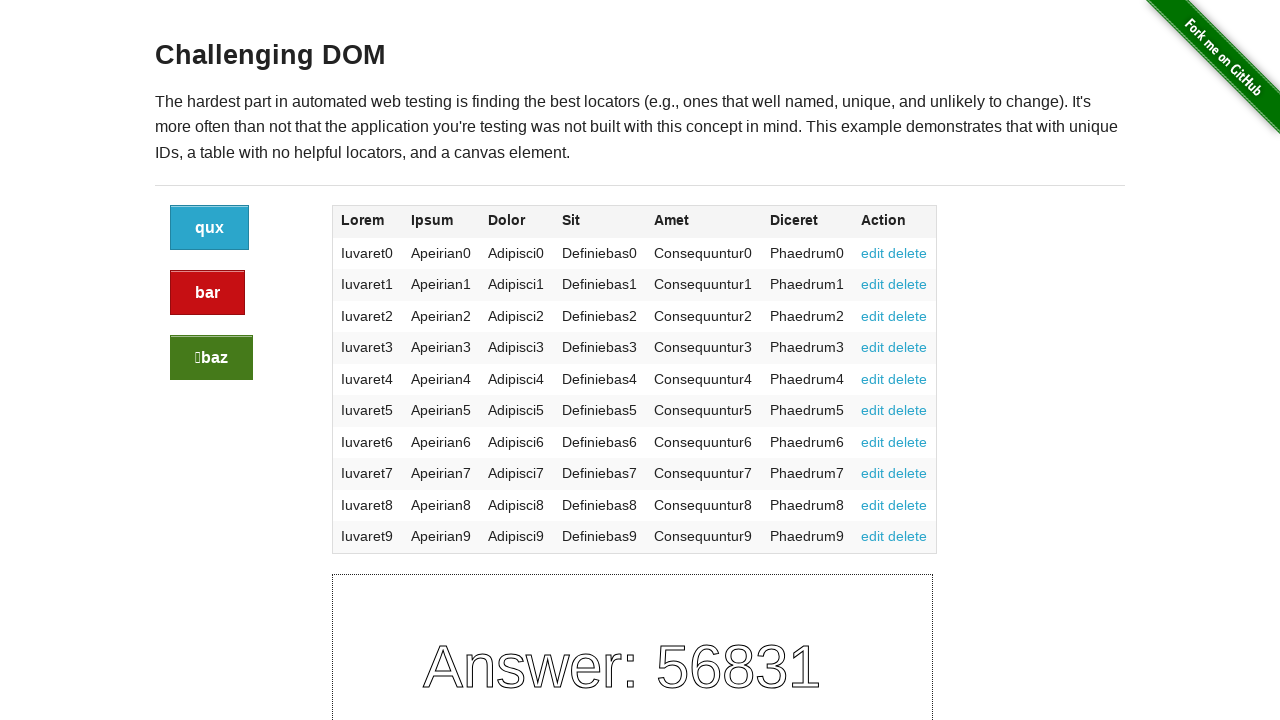

Clicked a grid action button at (873, 253) on table td:last-child a >> nth=0
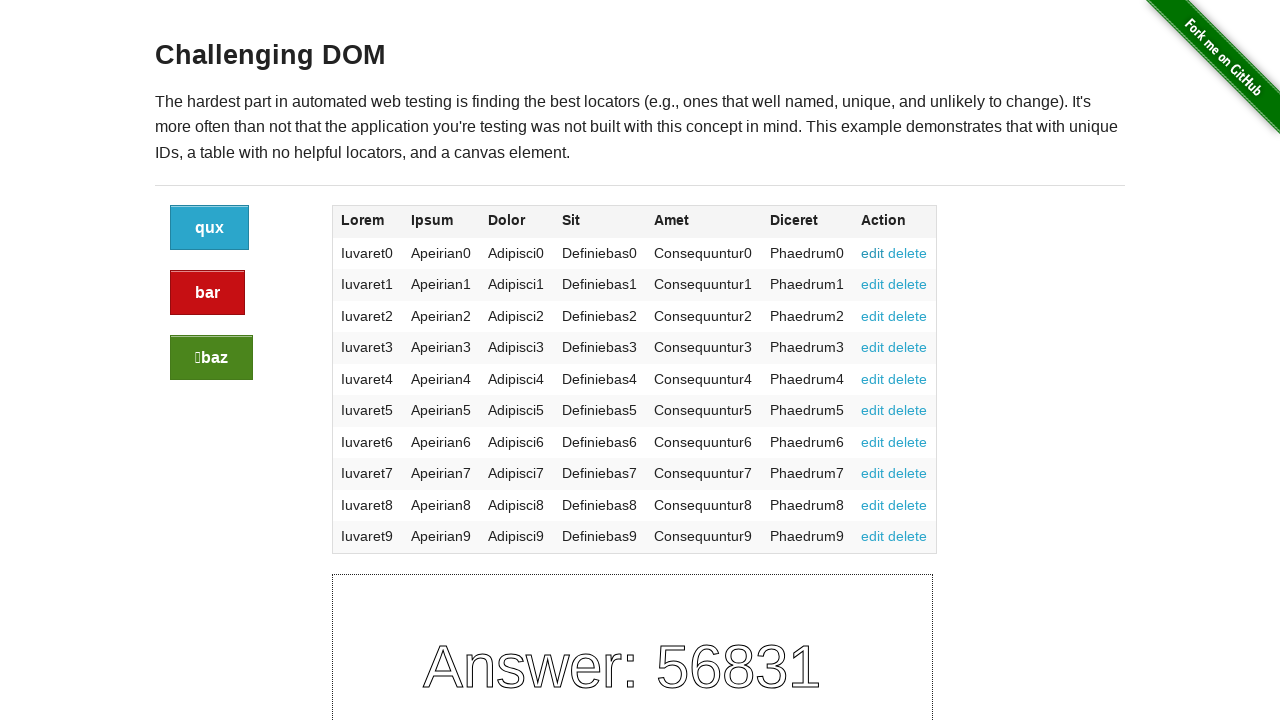

Clicked a grid action button at (908, 253) on table td:last-child a >> nth=1
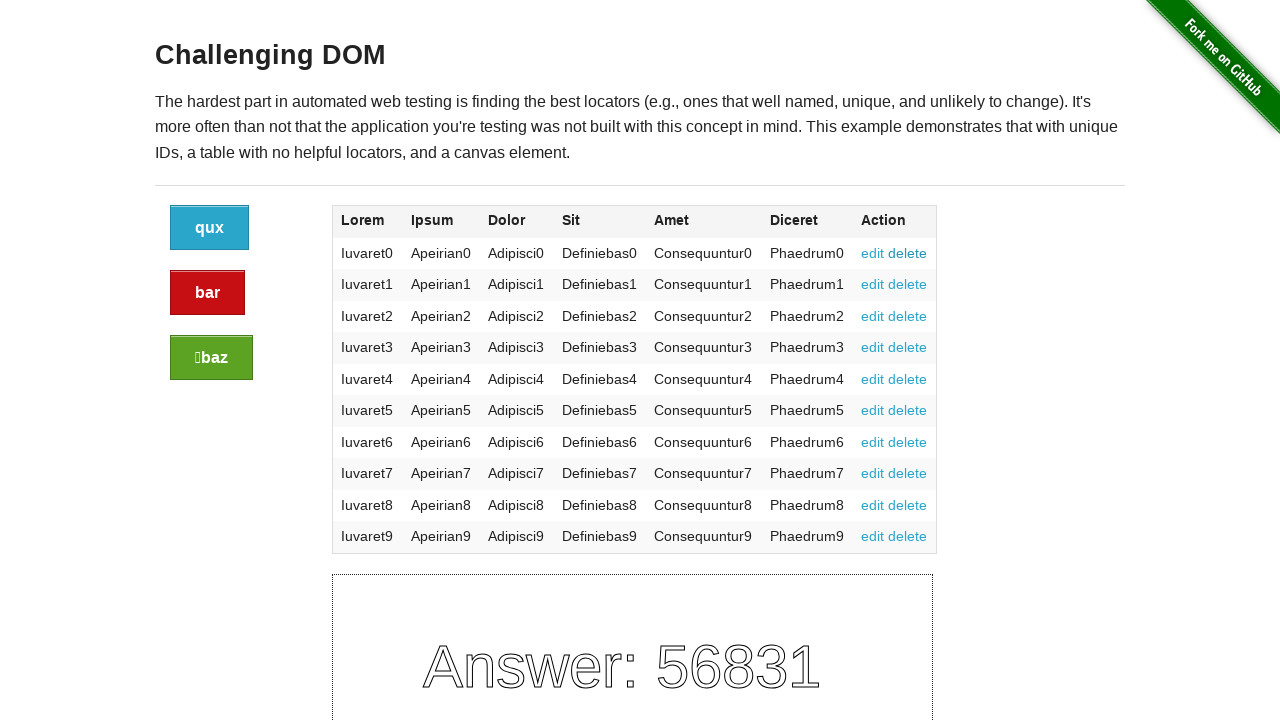

Clicked a grid action button at (873, 284) on table td:last-child a >> nth=2
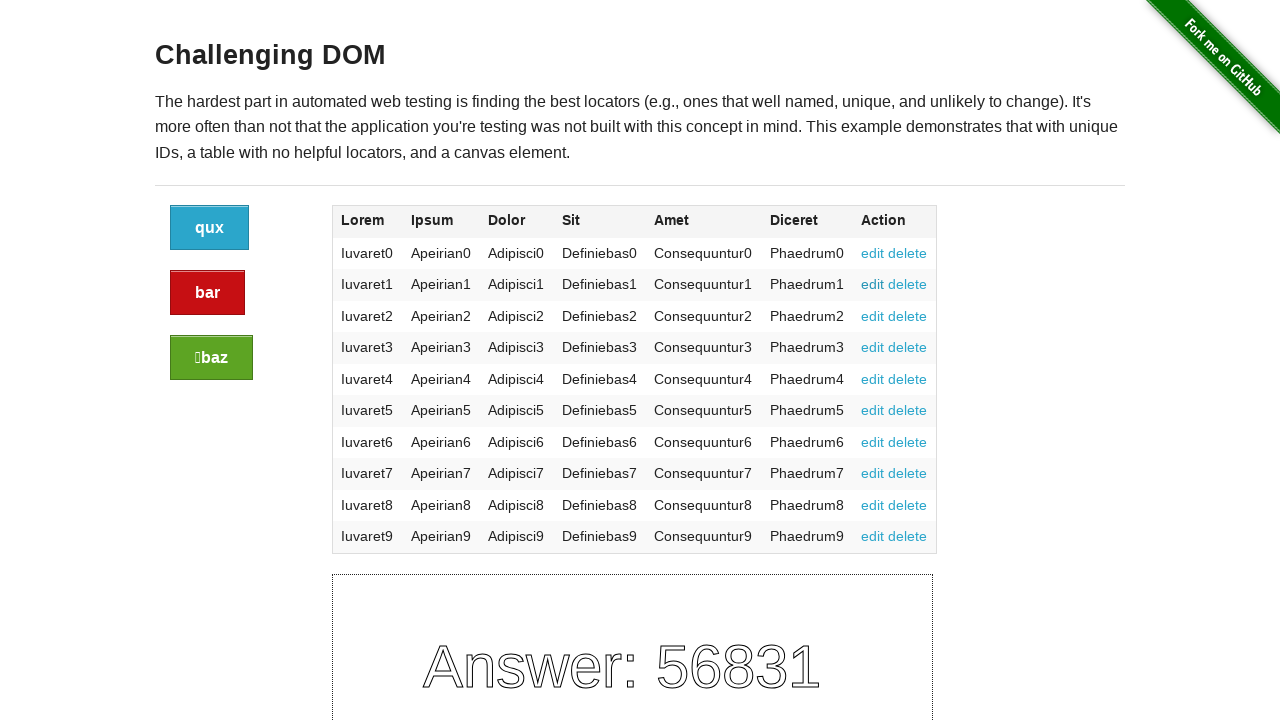

Clicked a grid action button at (908, 284) on table td:last-child a >> nth=3
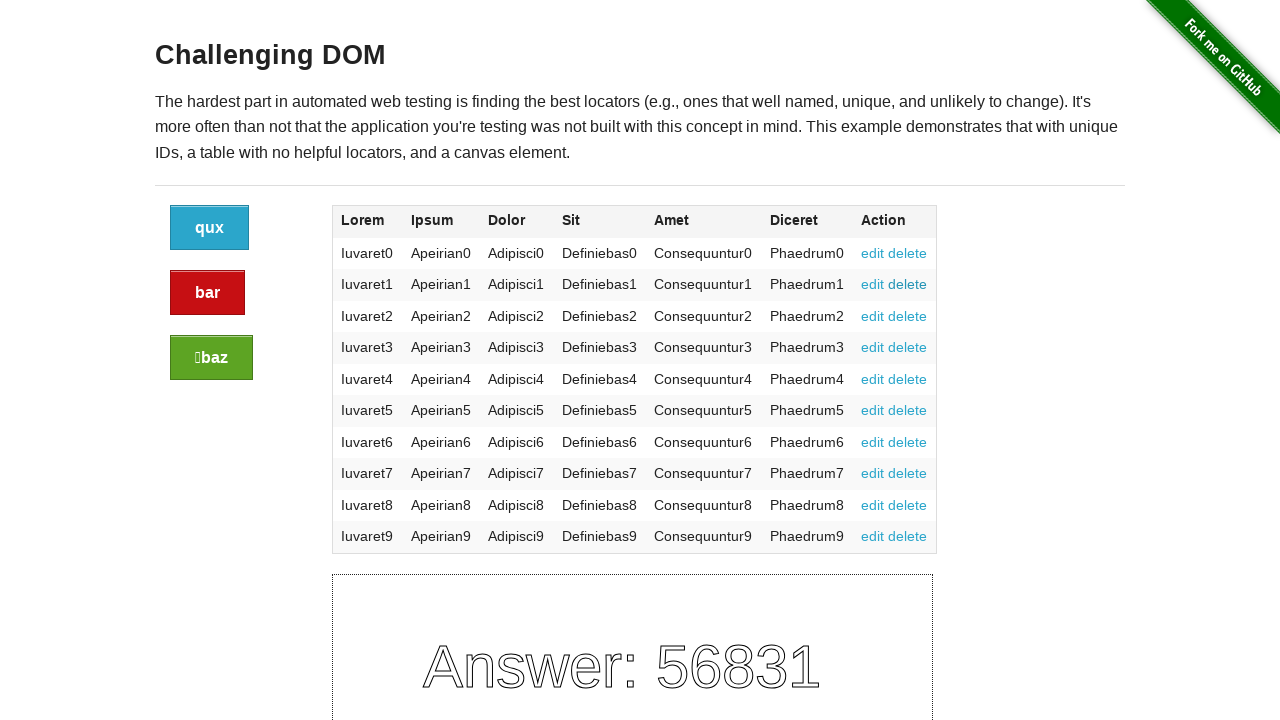

Clicked a grid action button at (873, 316) on table td:last-child a >> nth=4
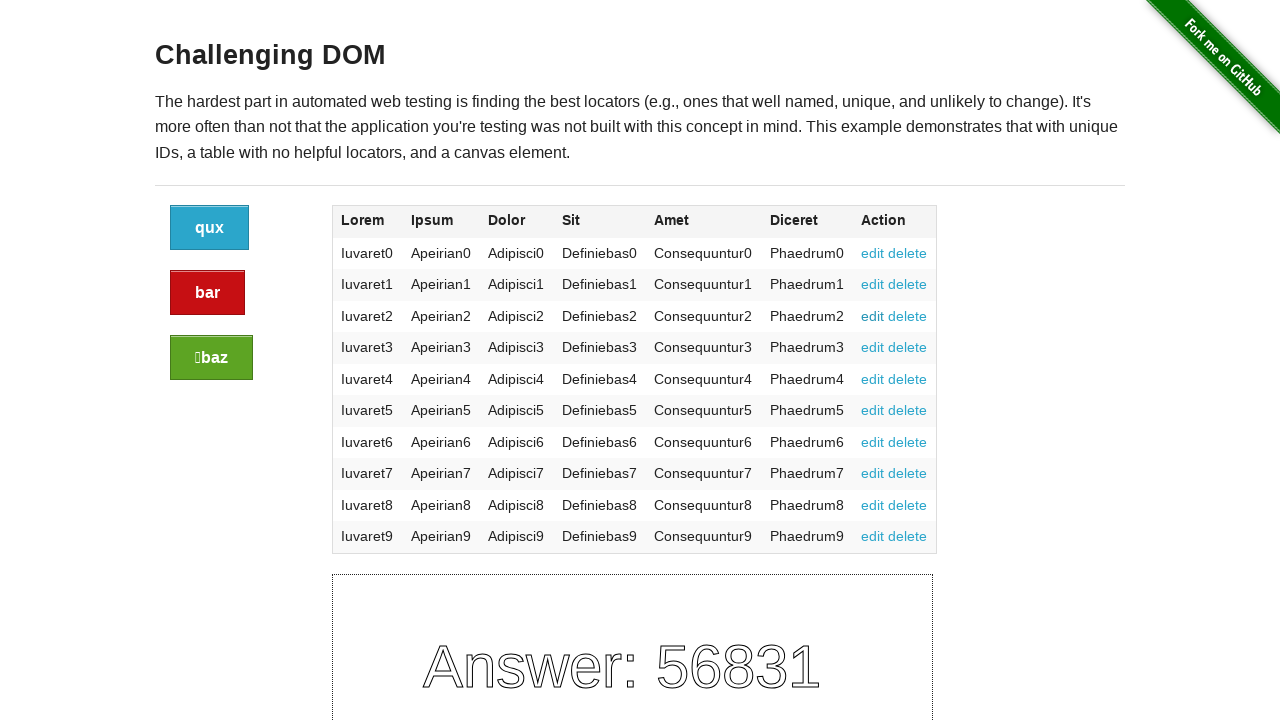

Clicked a grid action button at (908, 316) on table td:last-child a >> nth=5
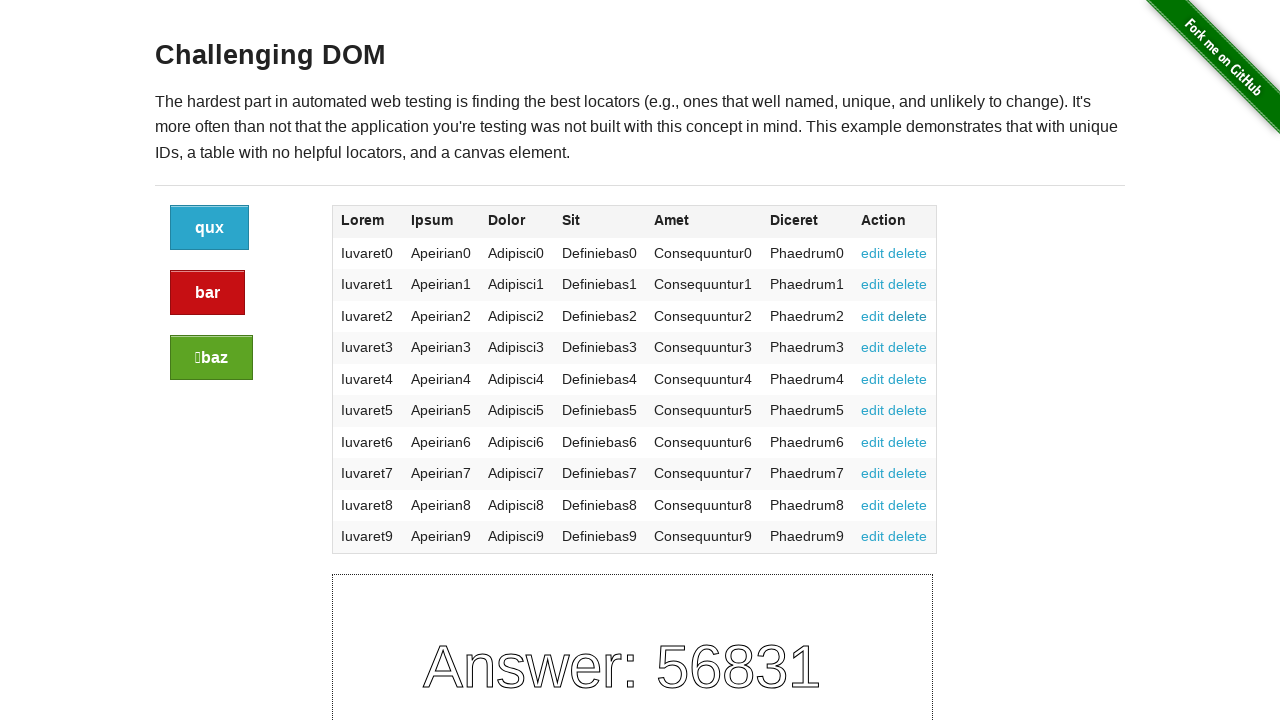

Clicked a grid action button at (873, 347) on table td:last-child a >> nth=6
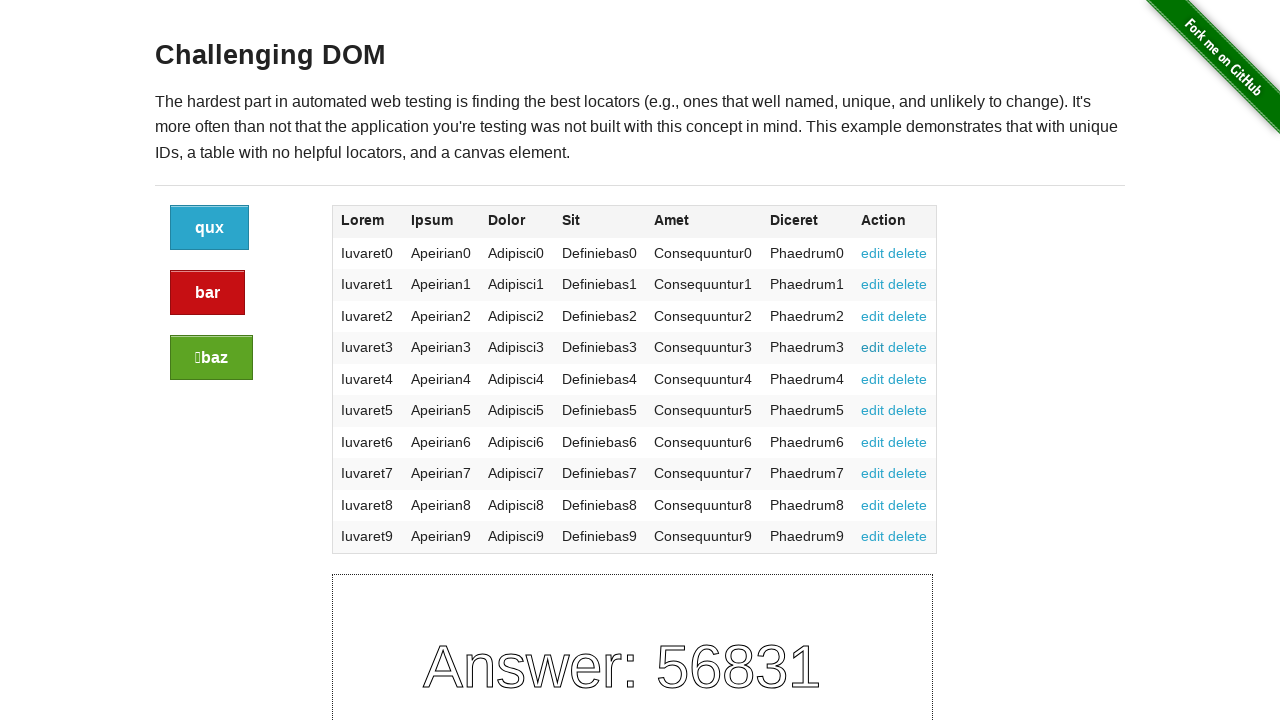

Clicked a grid action button at (908, 347) on table td:last-child a >> nth=7
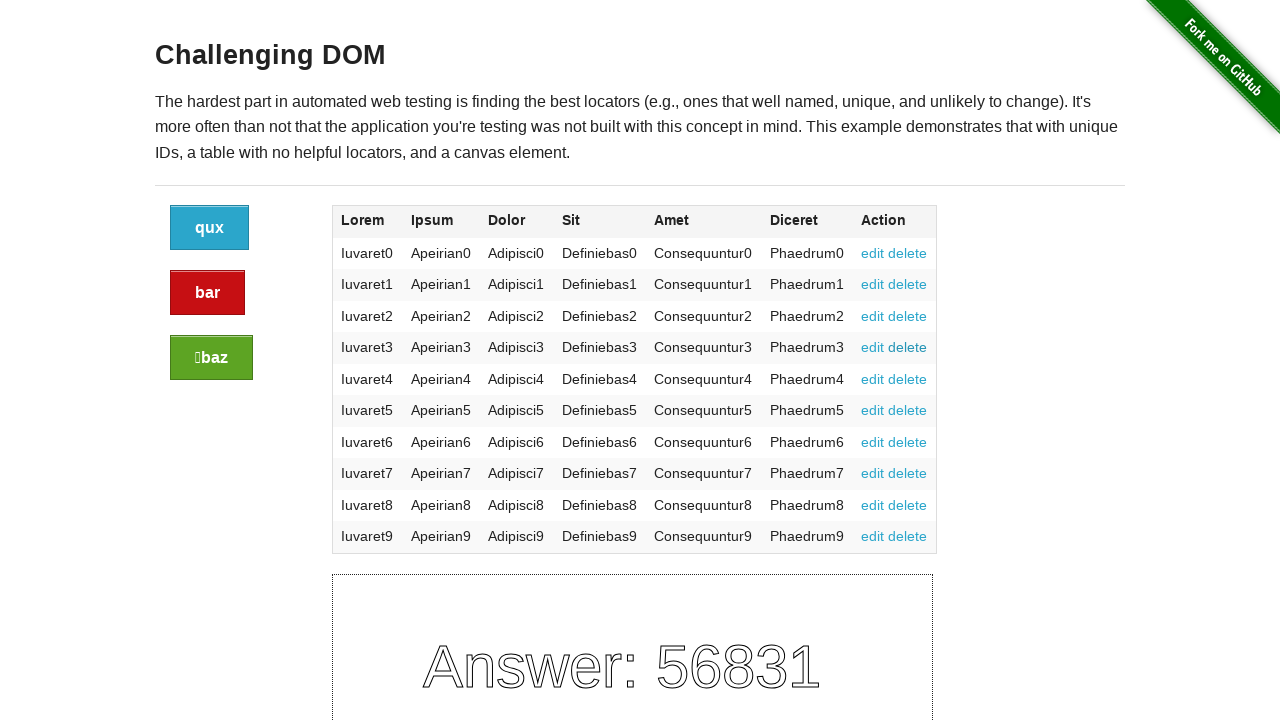

Clicked a grid action button at (873, 379) on table td:last-child a >> nth=8
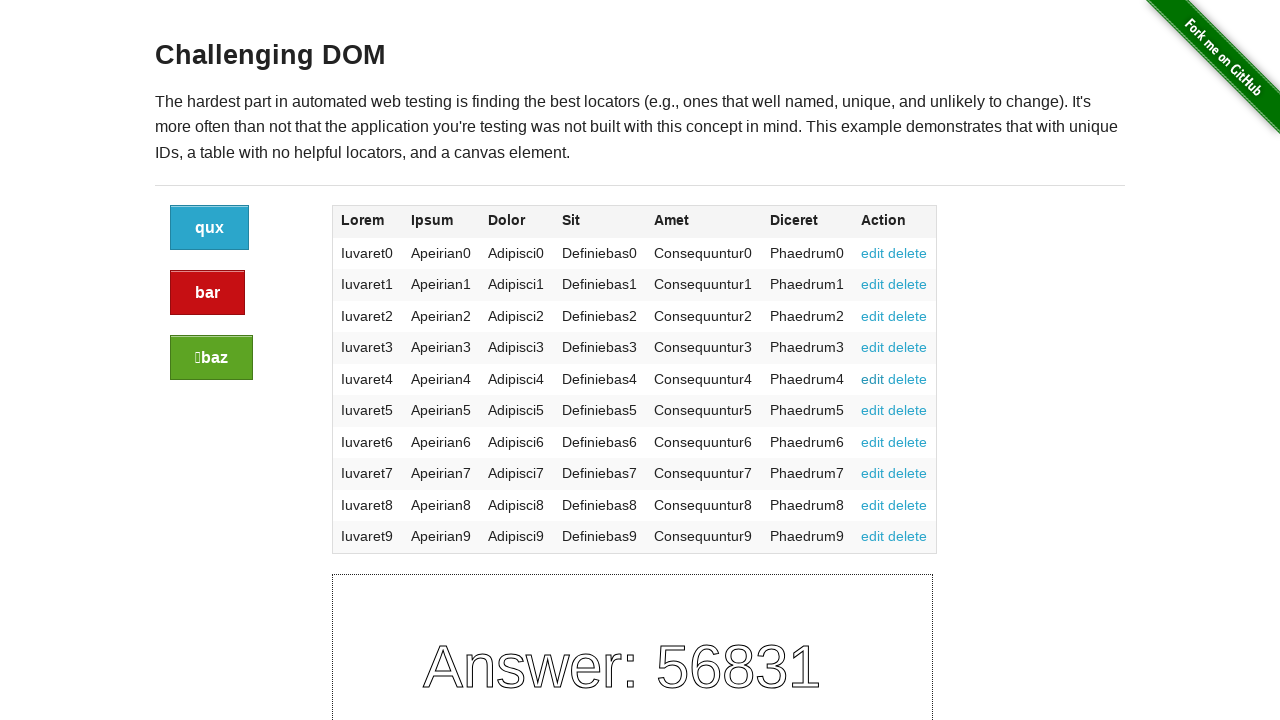

Clicked a grid action button at (908, 379) on table td:last-child a >> nth=9
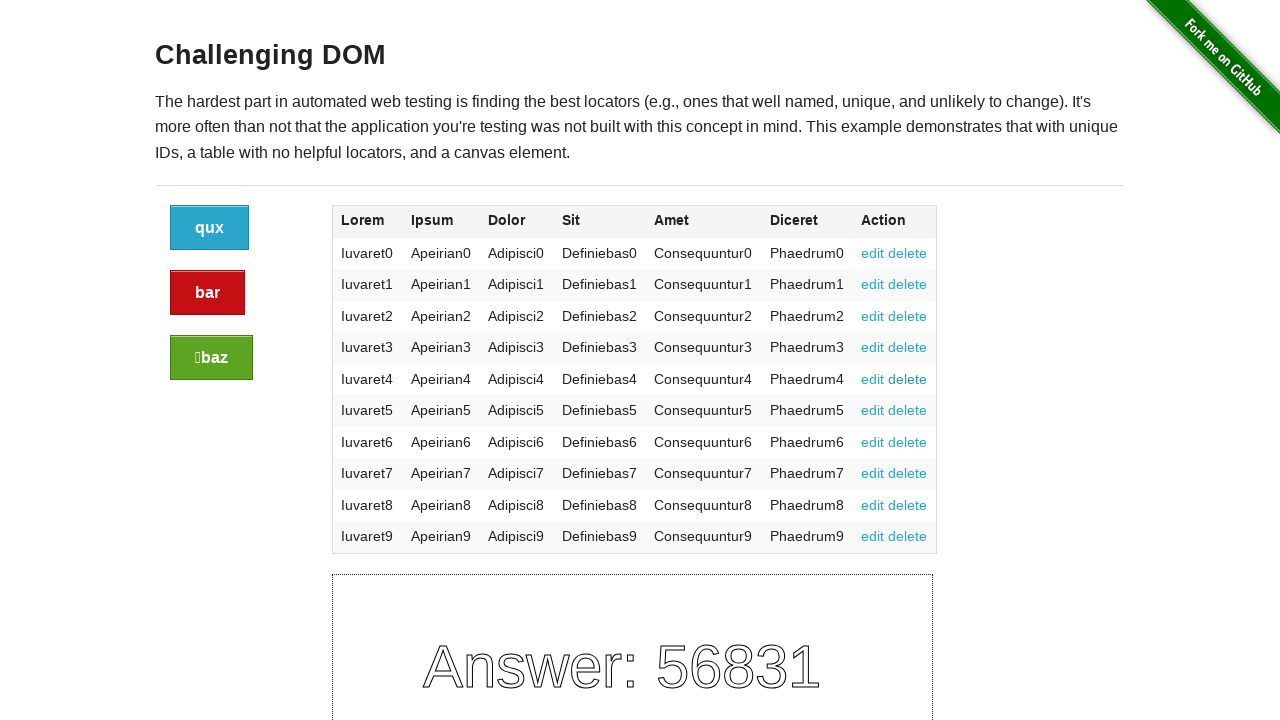

Clicked a grid action button at (873, 410) on table td:last-child a >> nth=10
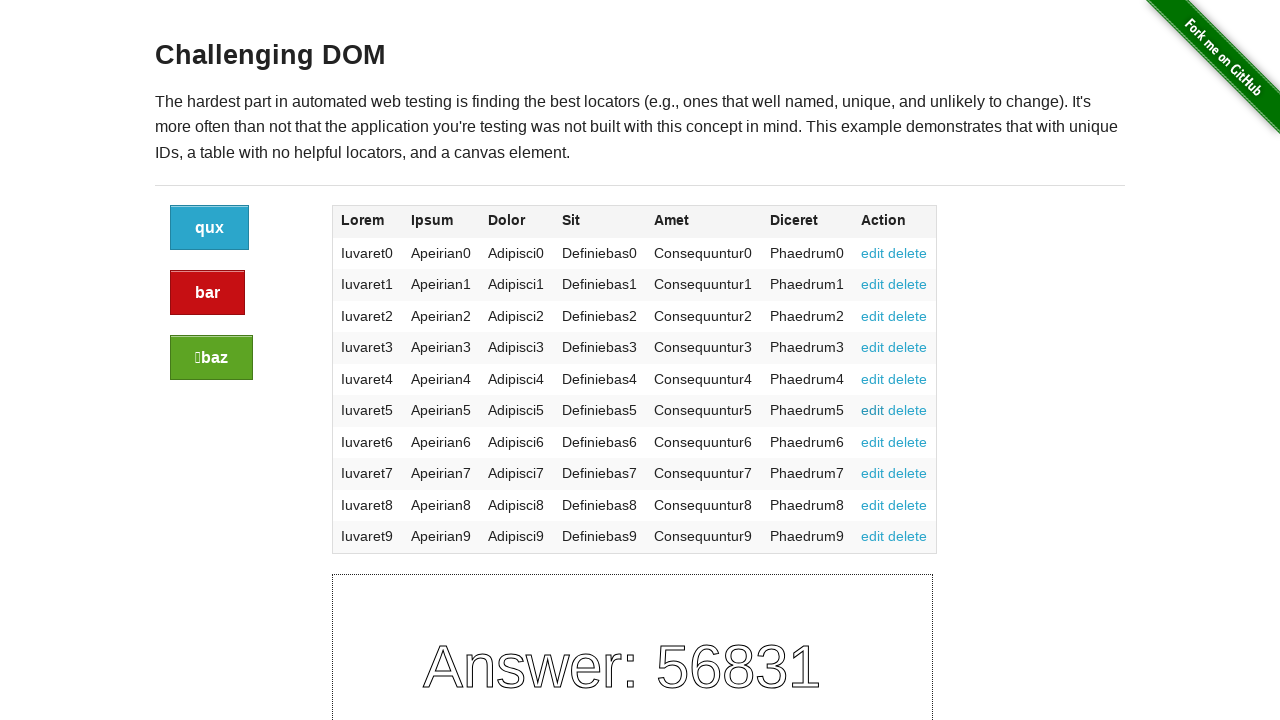

Clicked a grid action button at (908, 410) on table td:last-child a >> nth=11
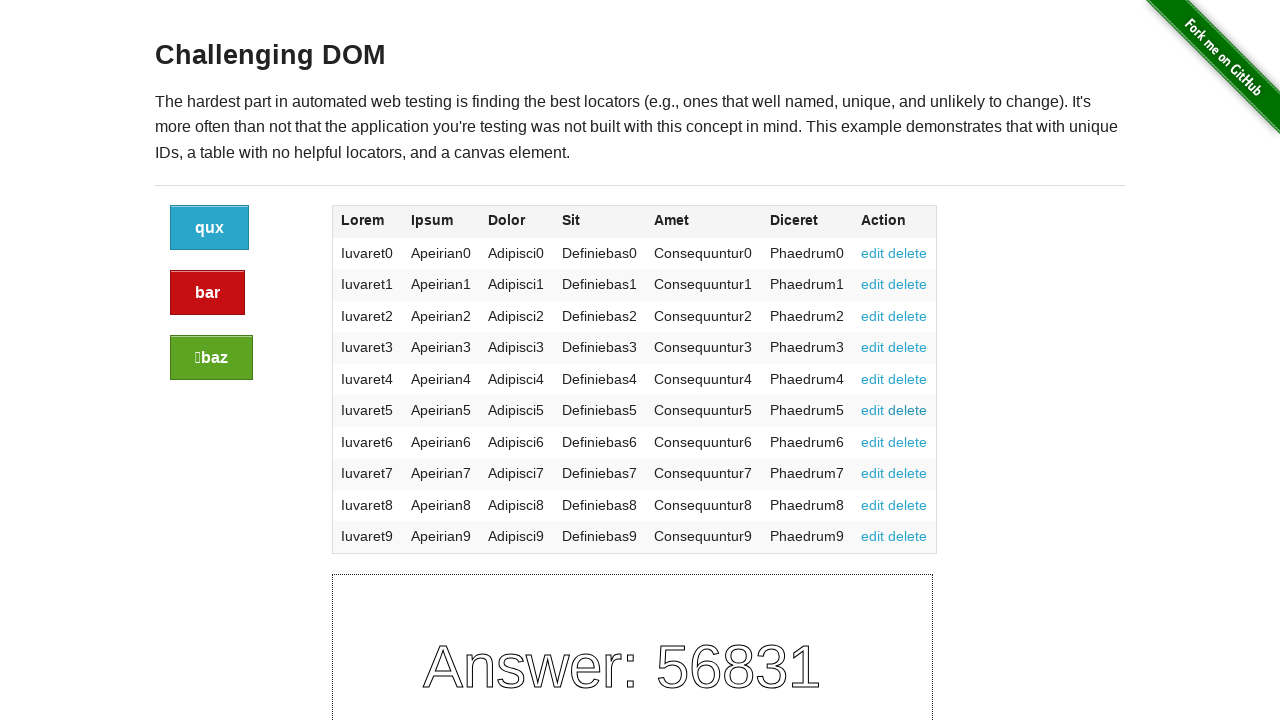

Clicked a grid action button at (873, 442) on table td:last-child a >> nth=12
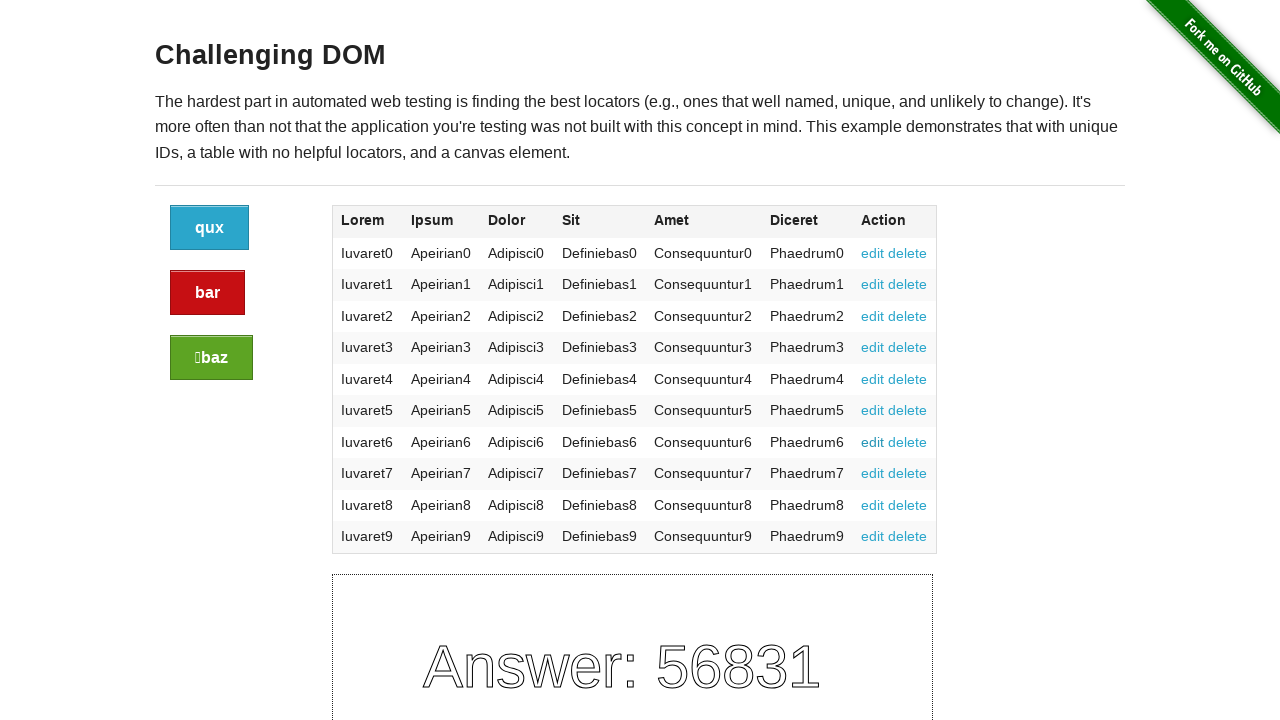

Clicked a grid action button at (908, 442) on table td:last-child a >> nth=13
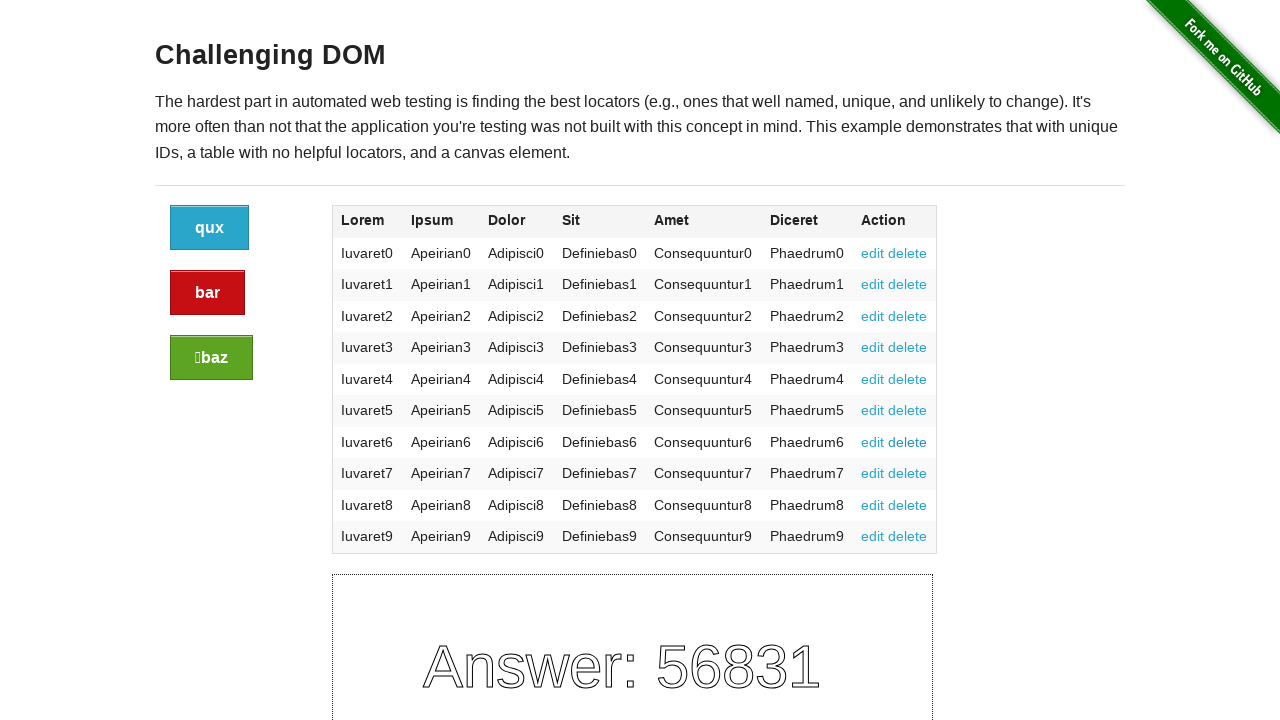

Clicked a grid action button at (873, 473) on table td:last-child a >> nth=14
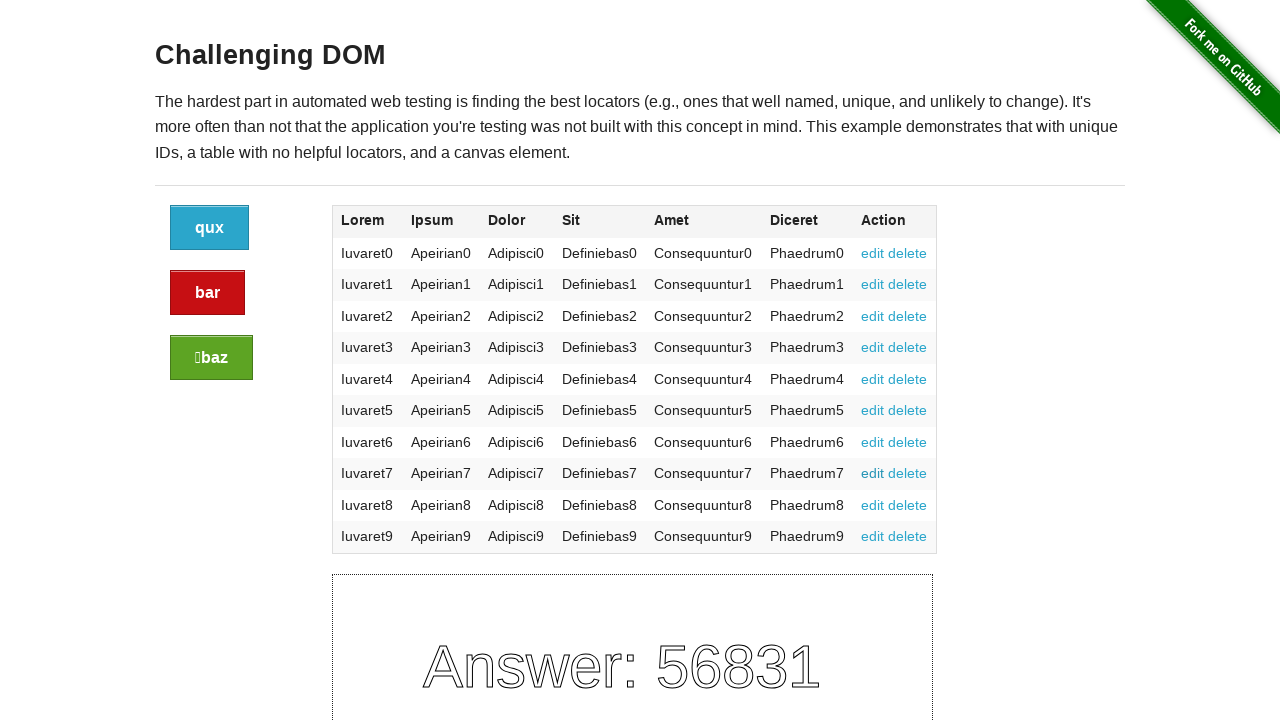

Clicked a grid action button at (908, 473) on table td:last-child a >> nth=15
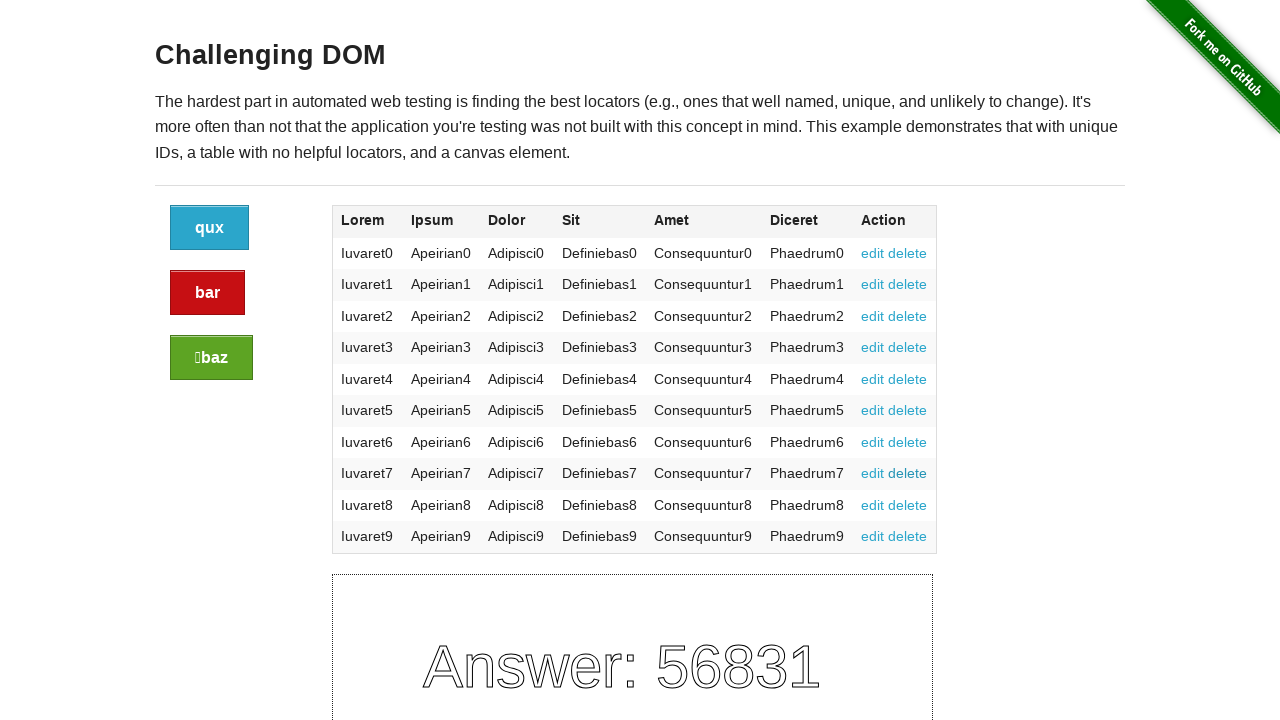

Clicked a grid action button at (873, 505) on table td:last-child a >> nth=16
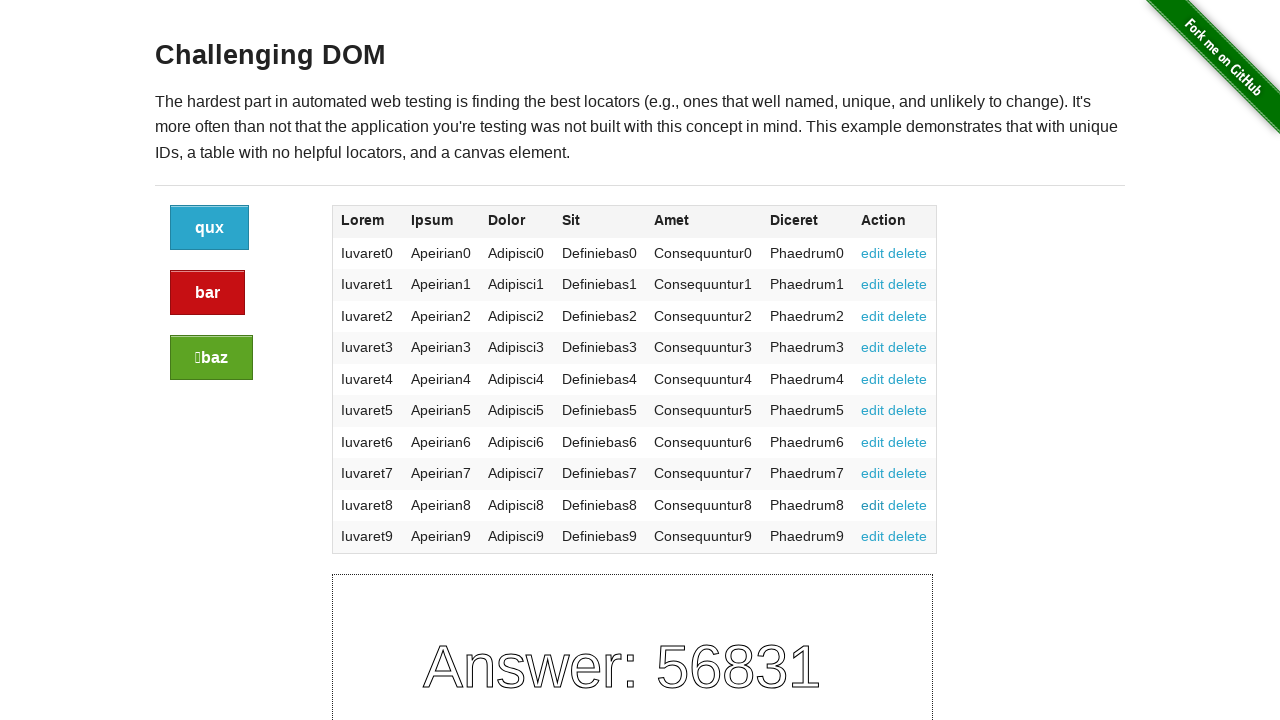

Clicked a grid action button at (908, 505) on table td:last-child a >> nth=17
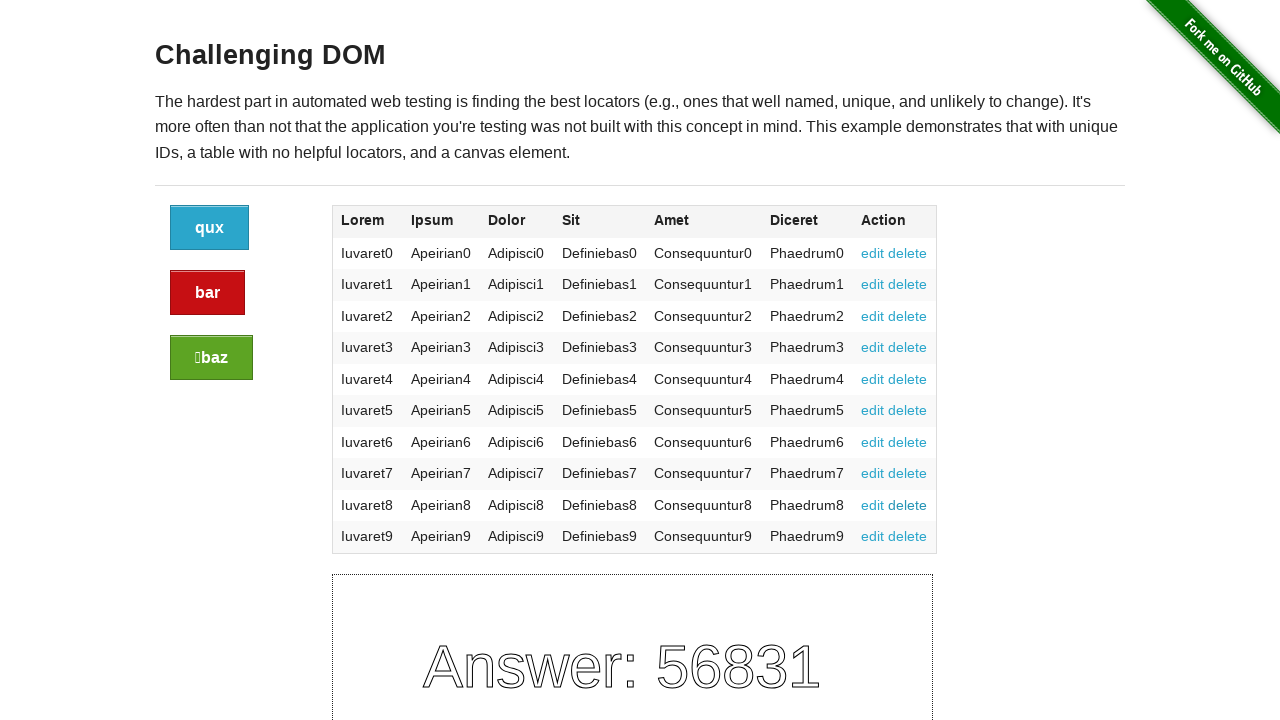

Clicked a grid action button at (873, 536) on table td:last-child a >> nth=18
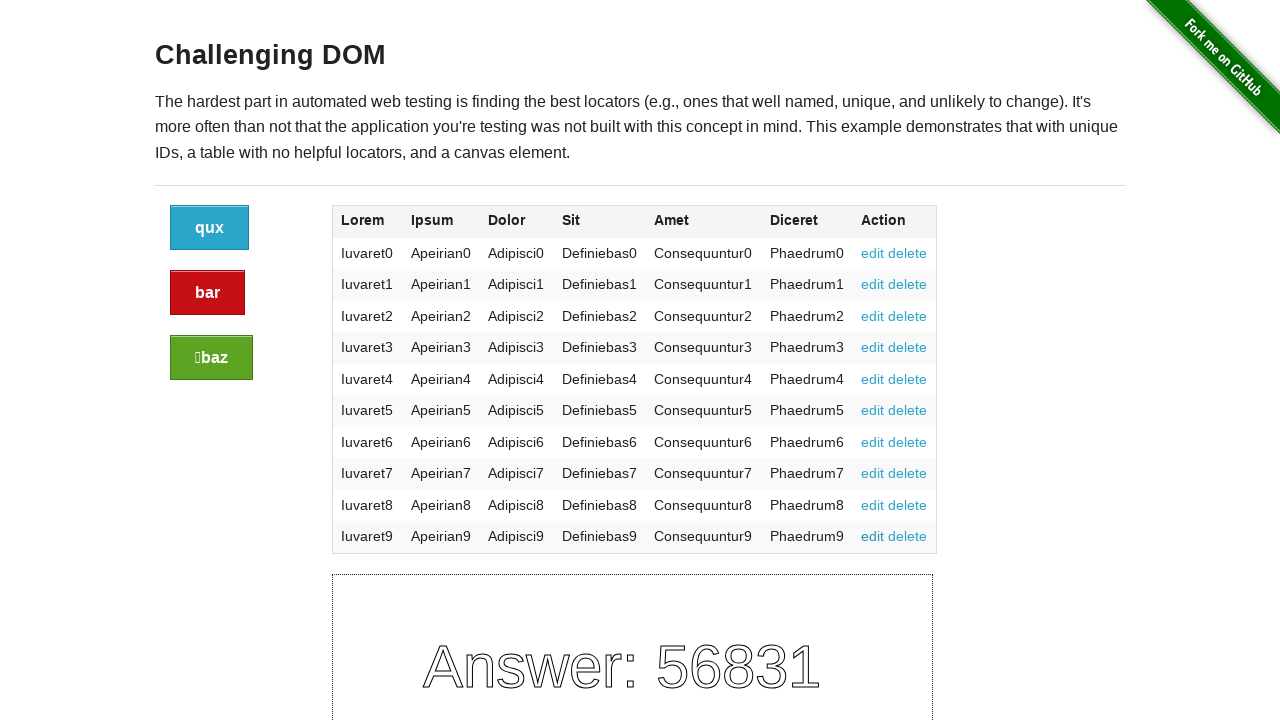

Clicked a grid action button at (908, 536) on table td:last-child a >> nth=19
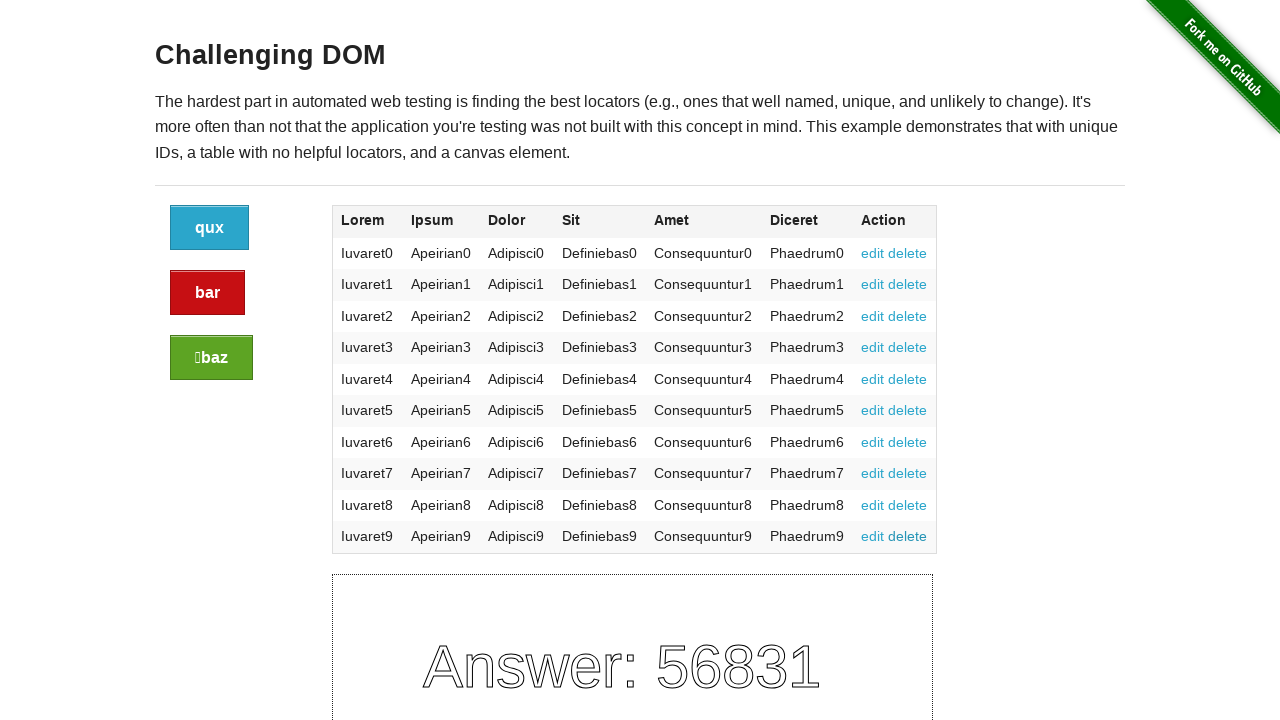

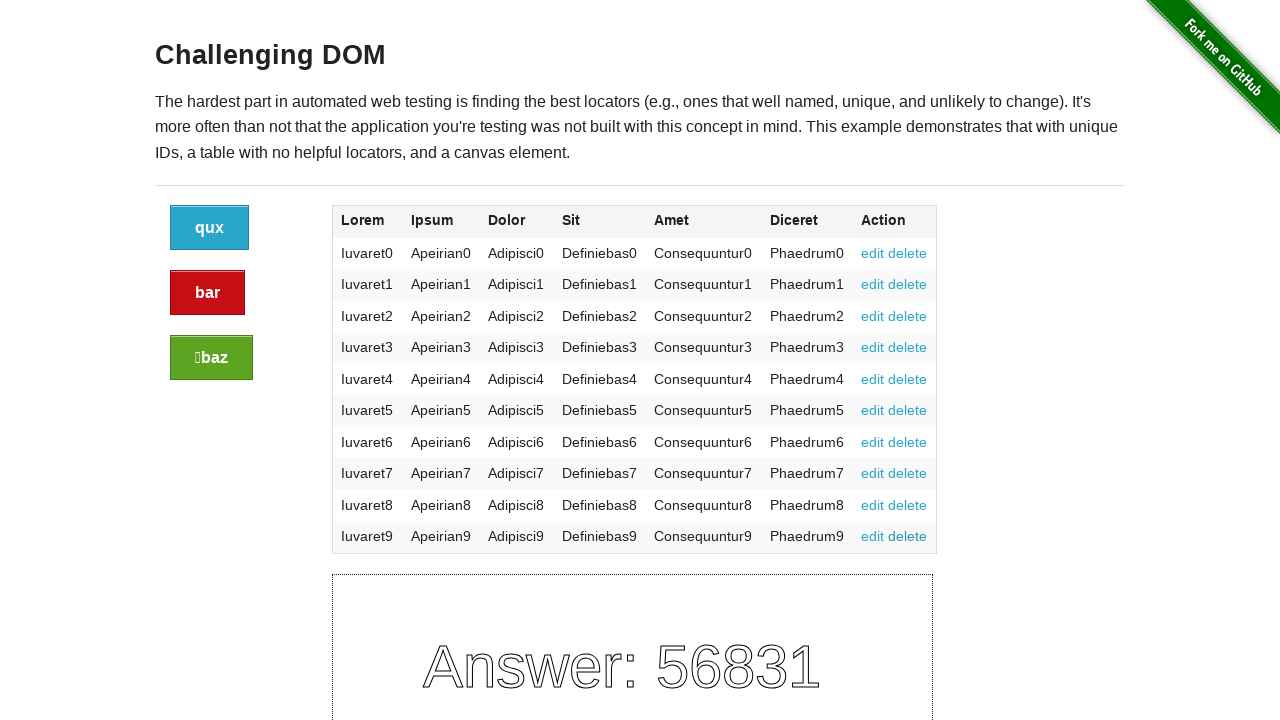